Tests dropdown selection using Playwright's select_option method to choose "Option 1" by visible text and verifies the selection.

Starting URL: http://the-internet.herokuapp.com/dropdown

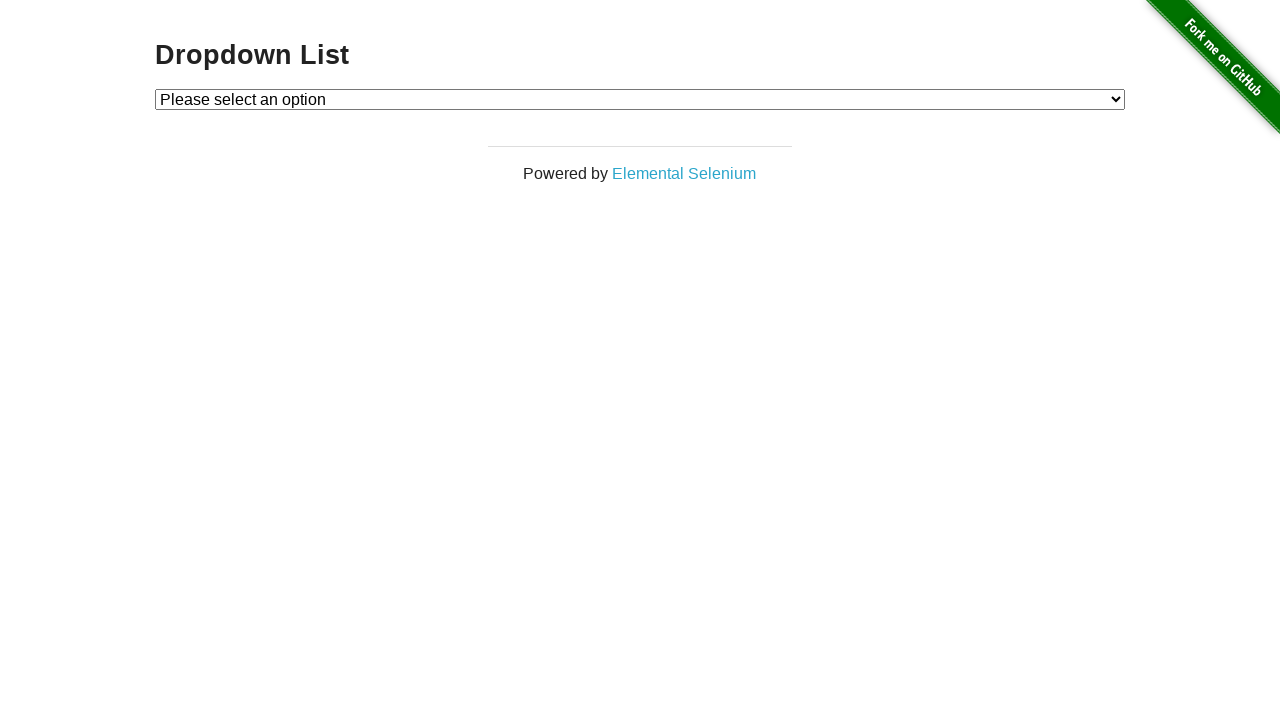

Waited for dropdown element to be available
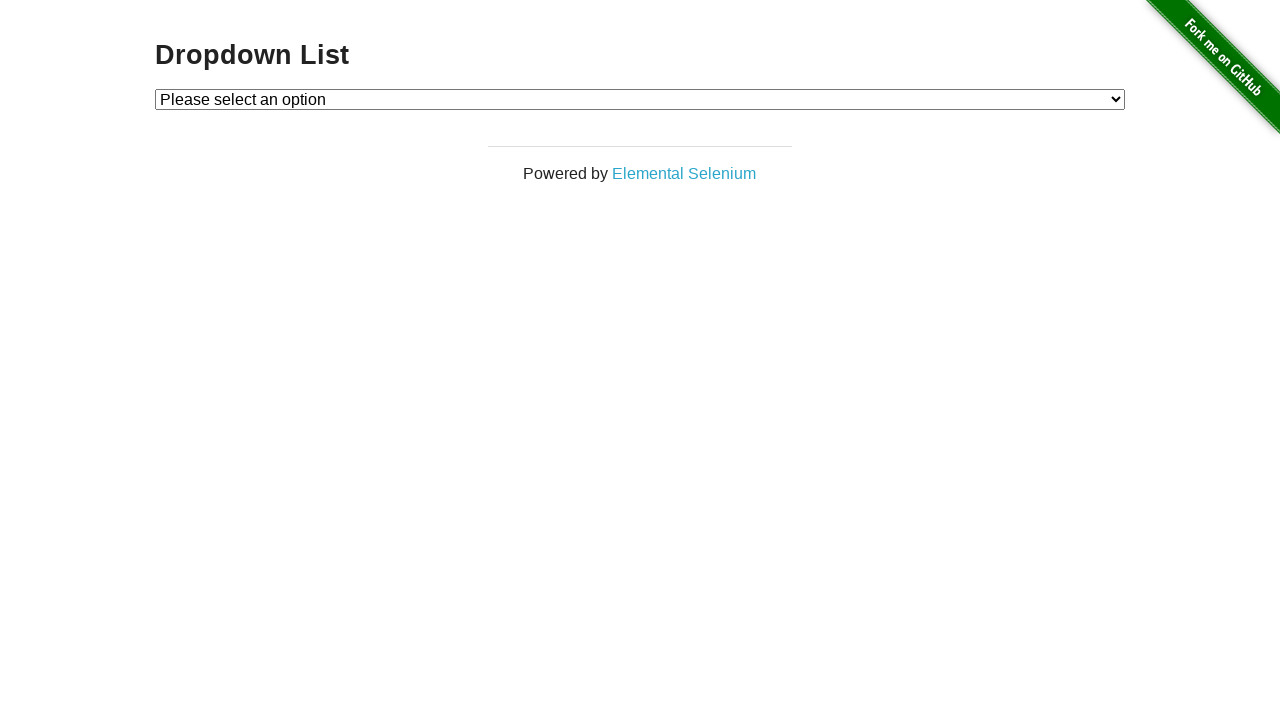

Selected 'Option 1' from the dropdown using visible text on #dropdown
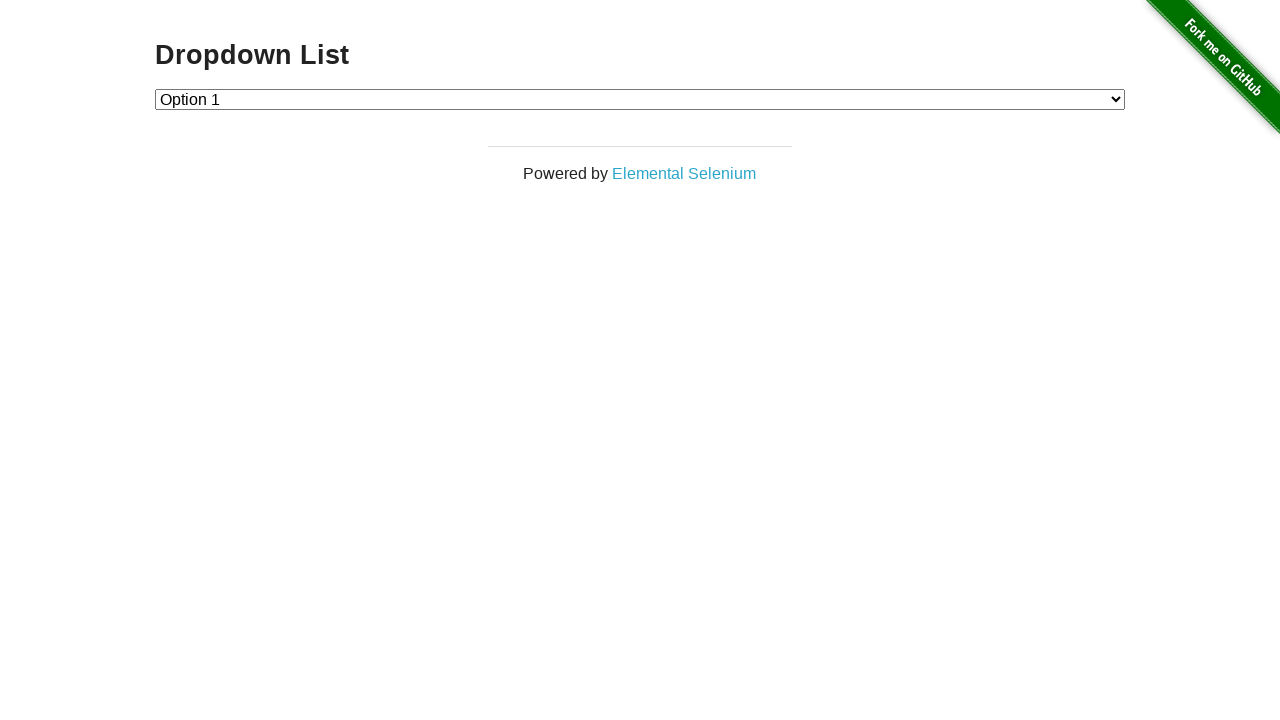

Retrieved the text content of the selected dropdown option
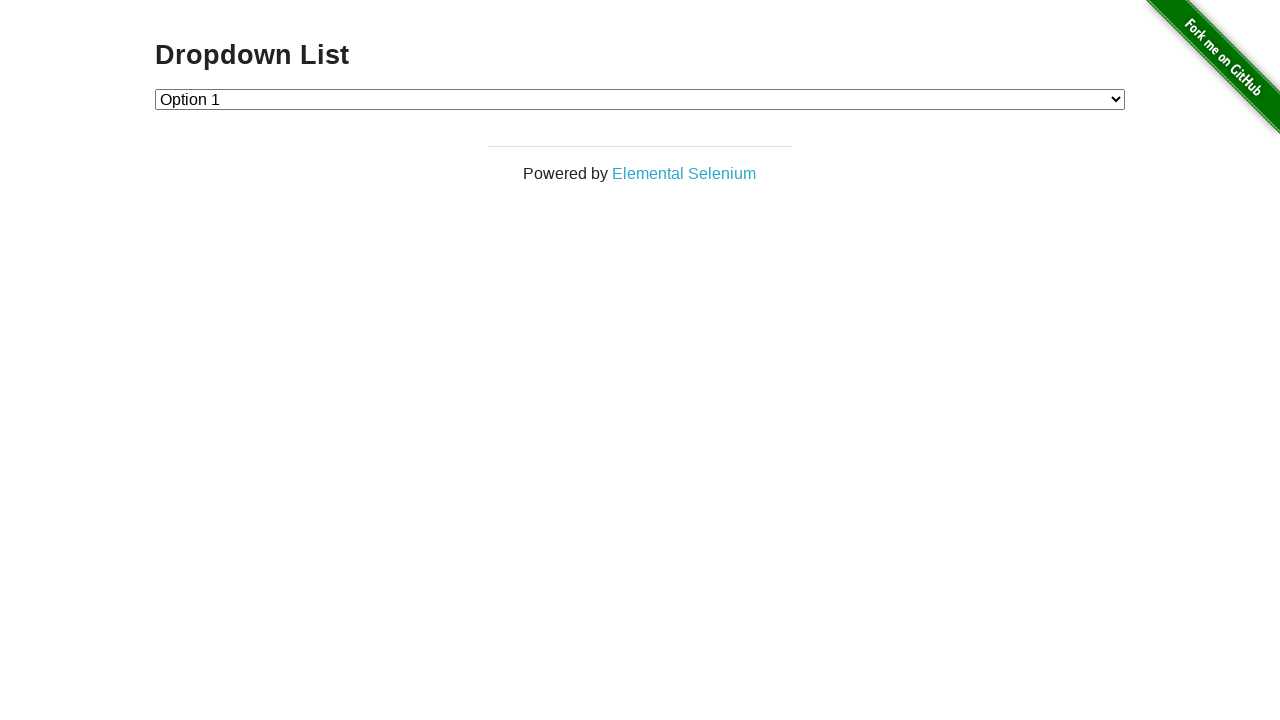

Verified that 'Option 1' was correctly selected in the dropdown
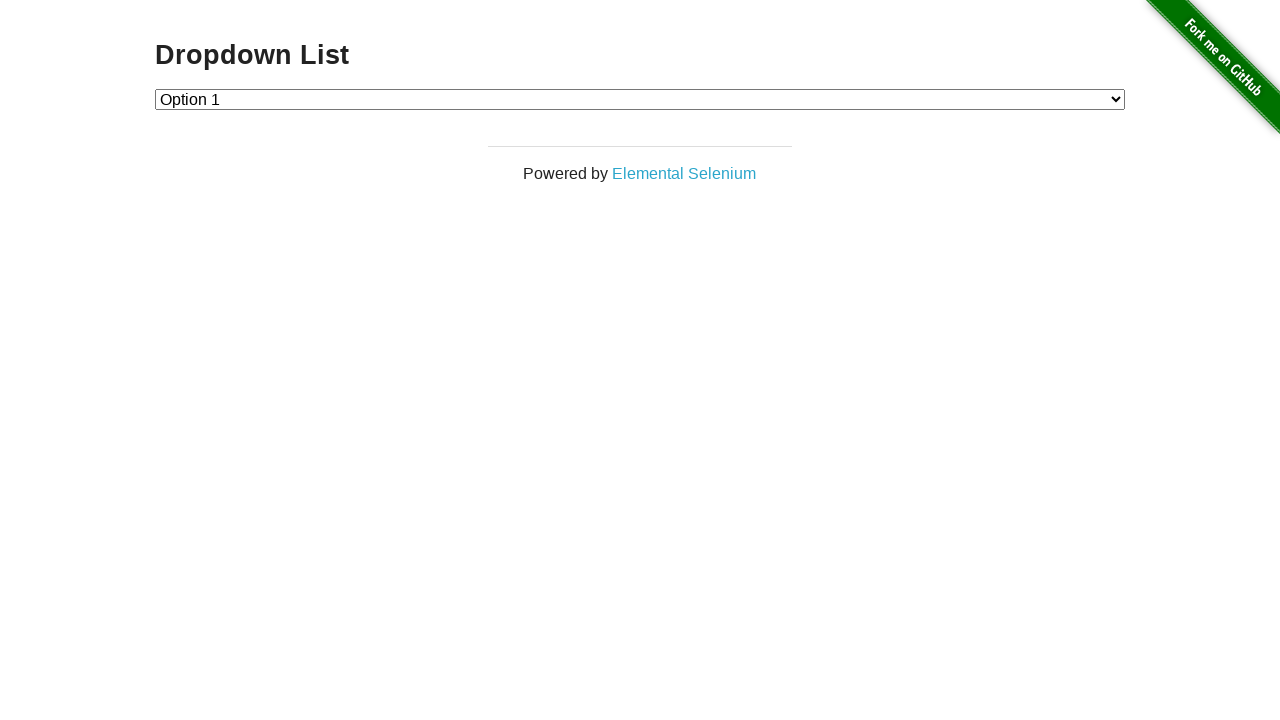

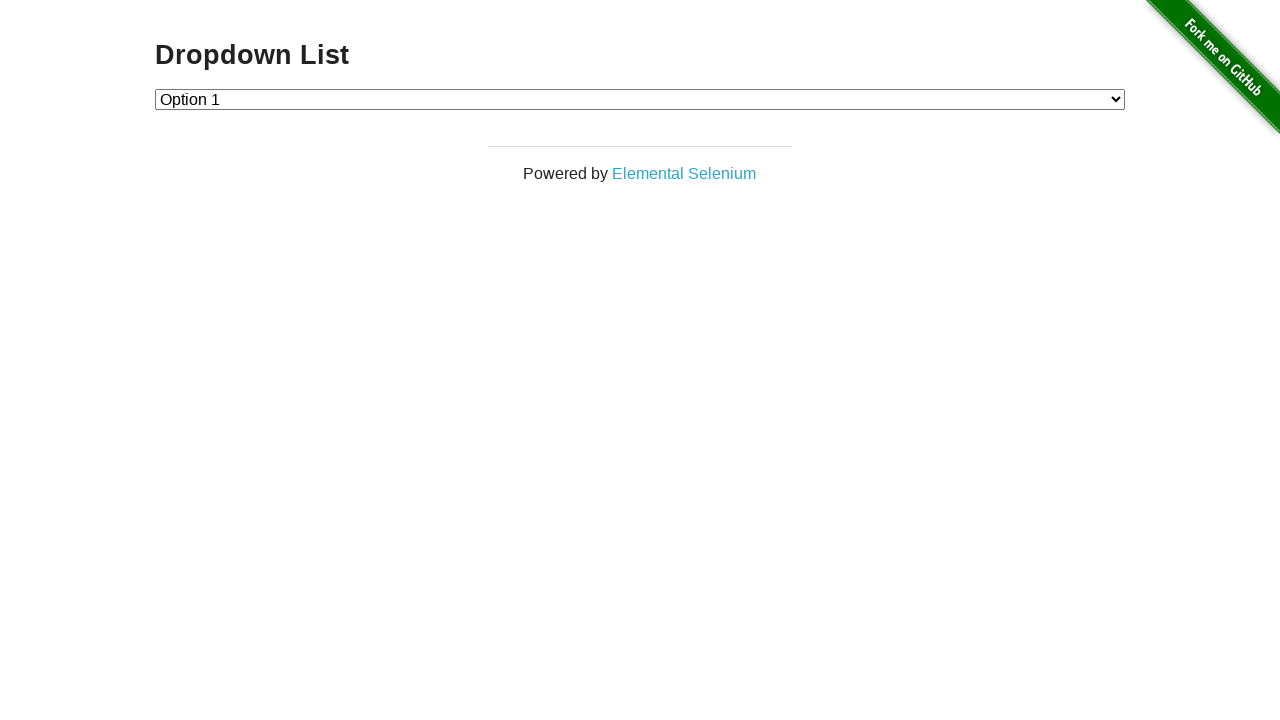